Waits for a price to drop to $100, then solves a mathematical puzzle and submits the answer

Starting URL: http://suninjuly.github.io/explicit_wait2.html

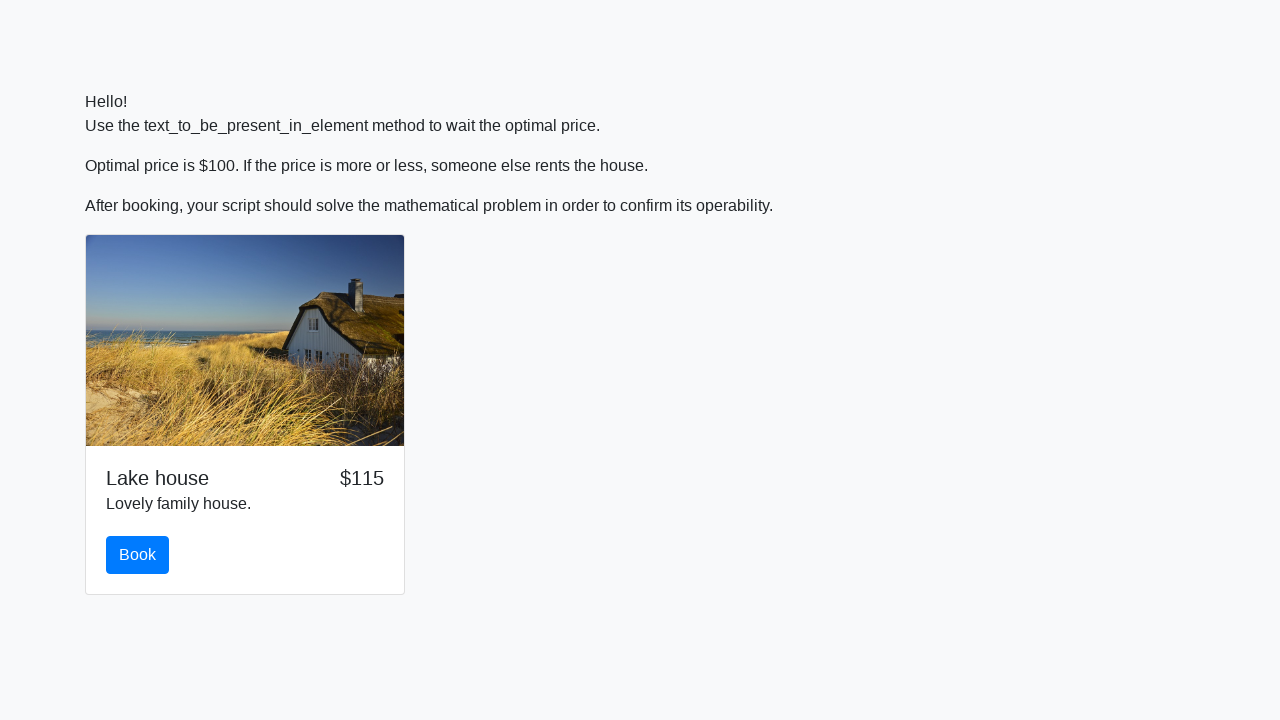

Waited for price to drop to $100
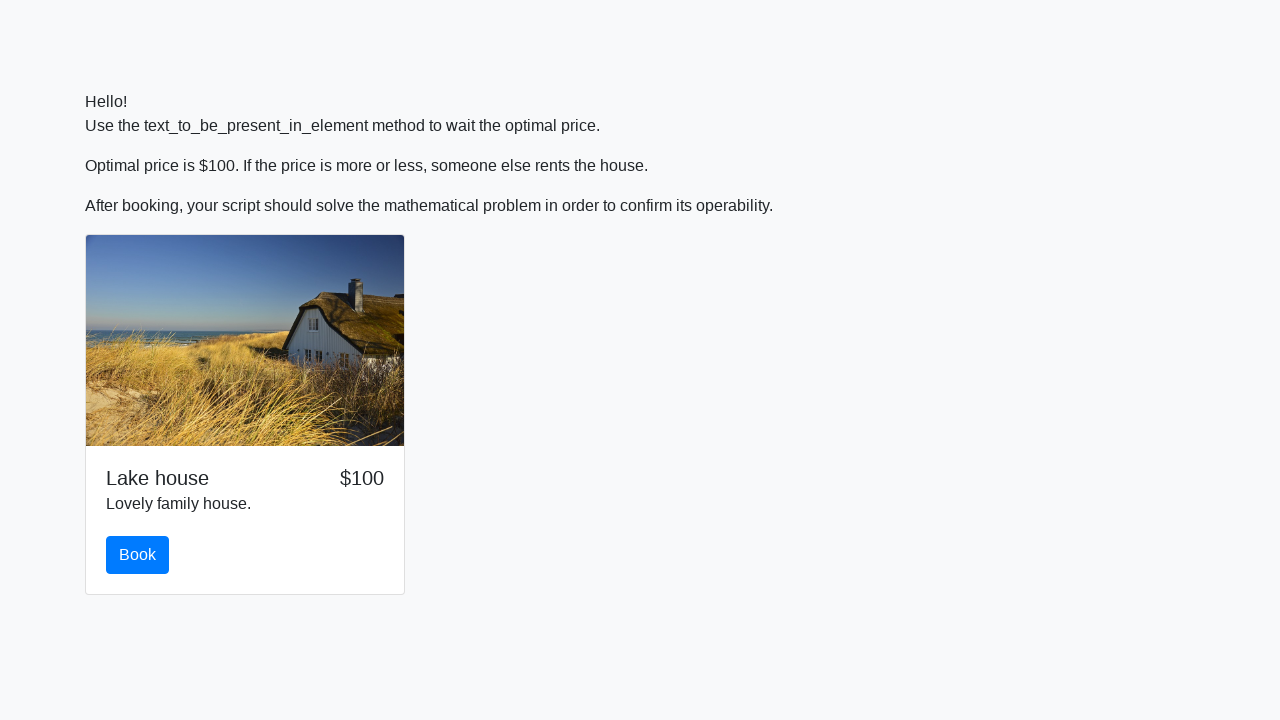

Clicked the Book button at (138, 555) on #book
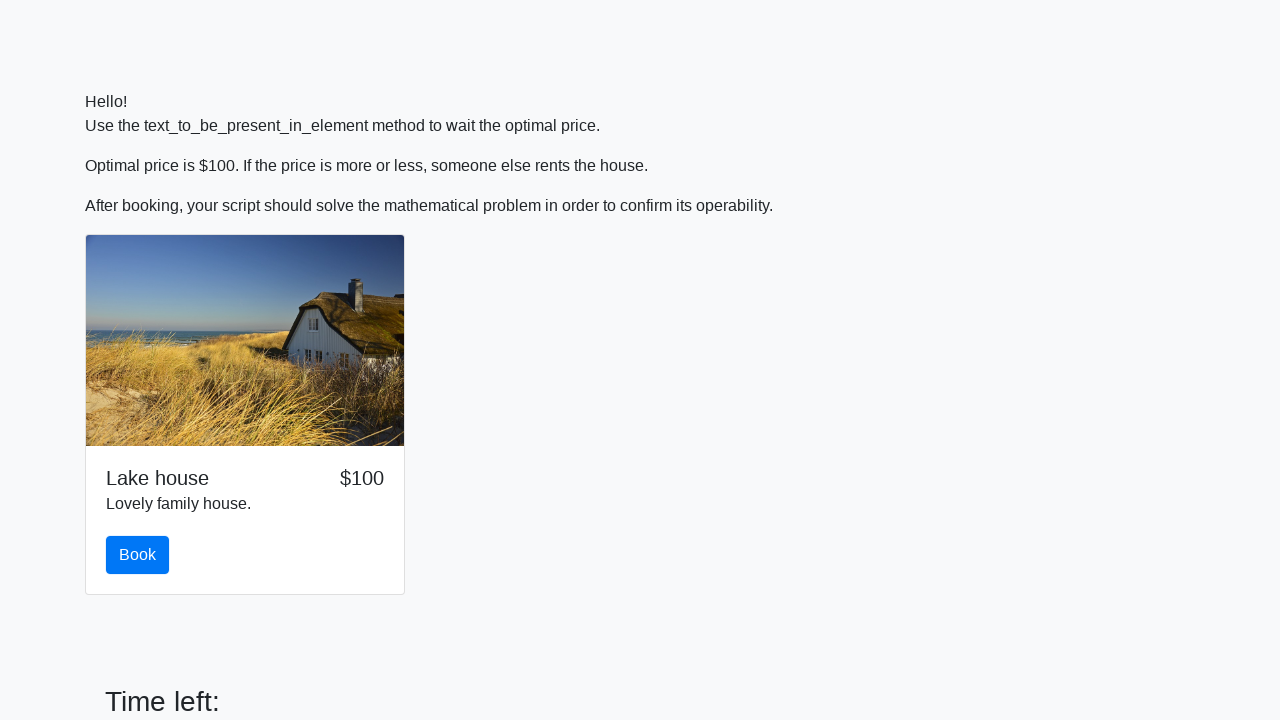

Retrieved x value: 571
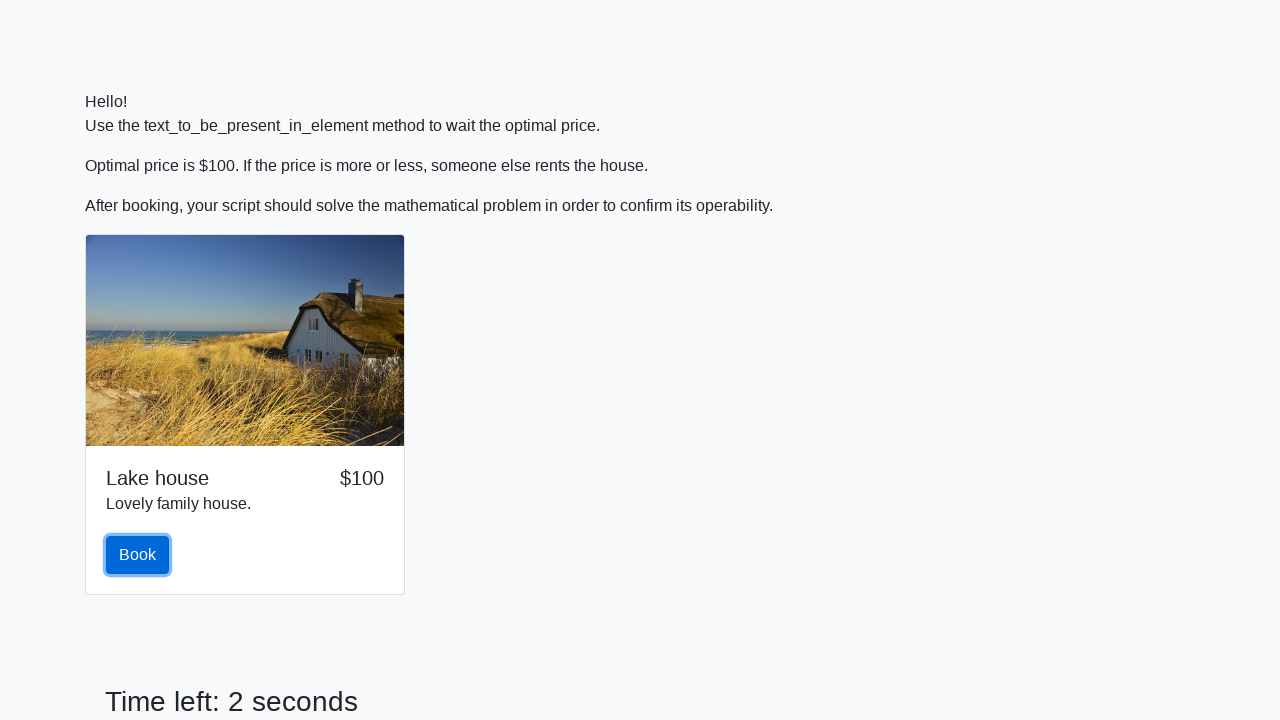

Calculated answer y: 2.1225539677169705
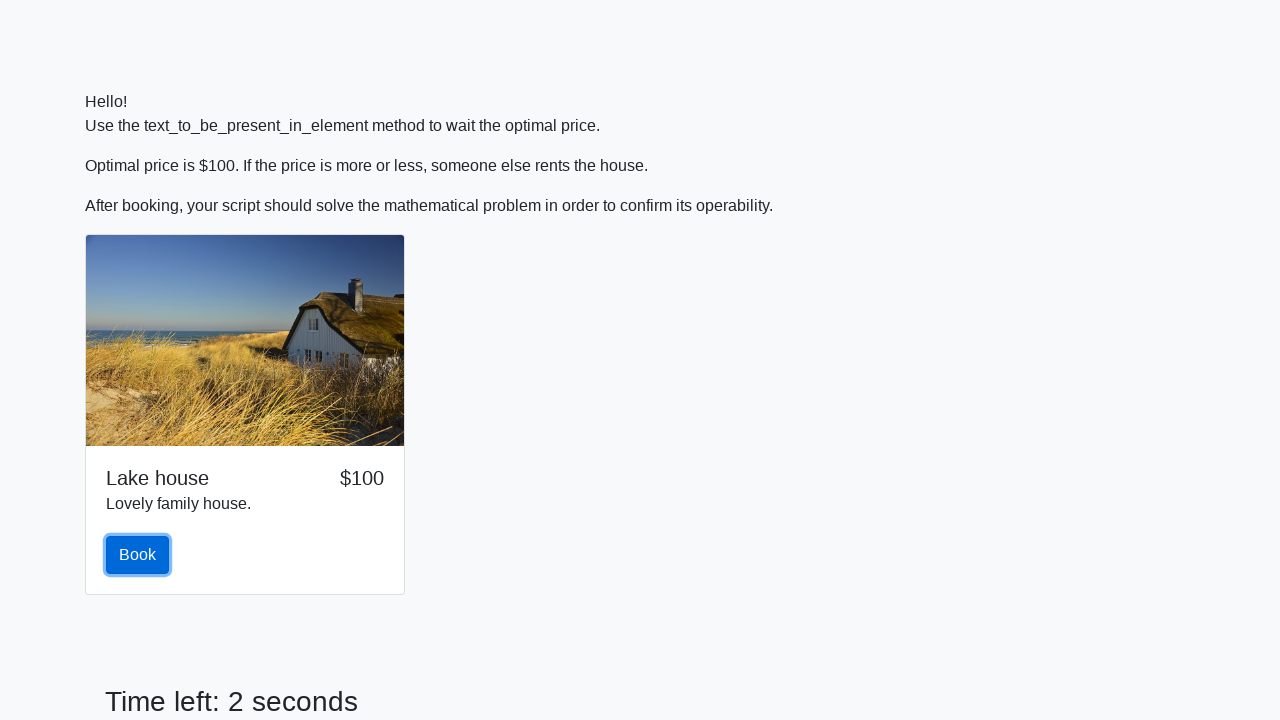

Filled answer field with calculated value: 2.1225539677169705 on #answer
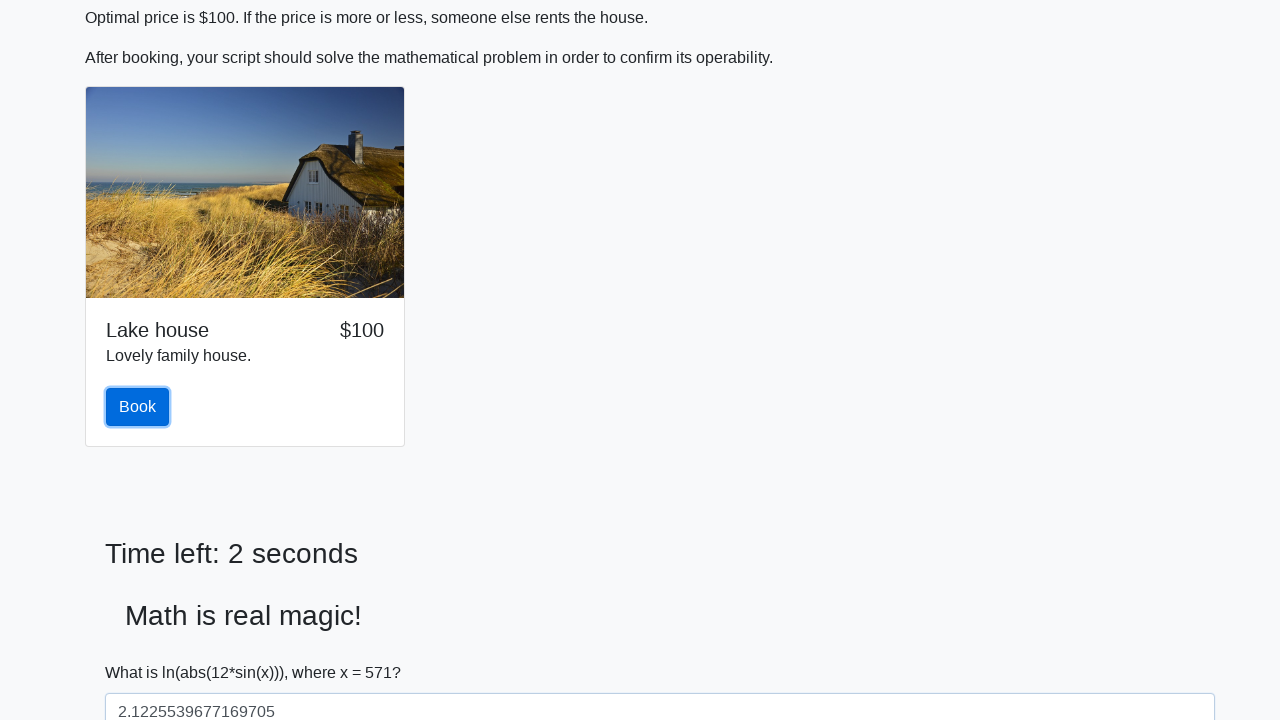

Clicked submit button to submit the form at (143, 651) on [type="submit"]
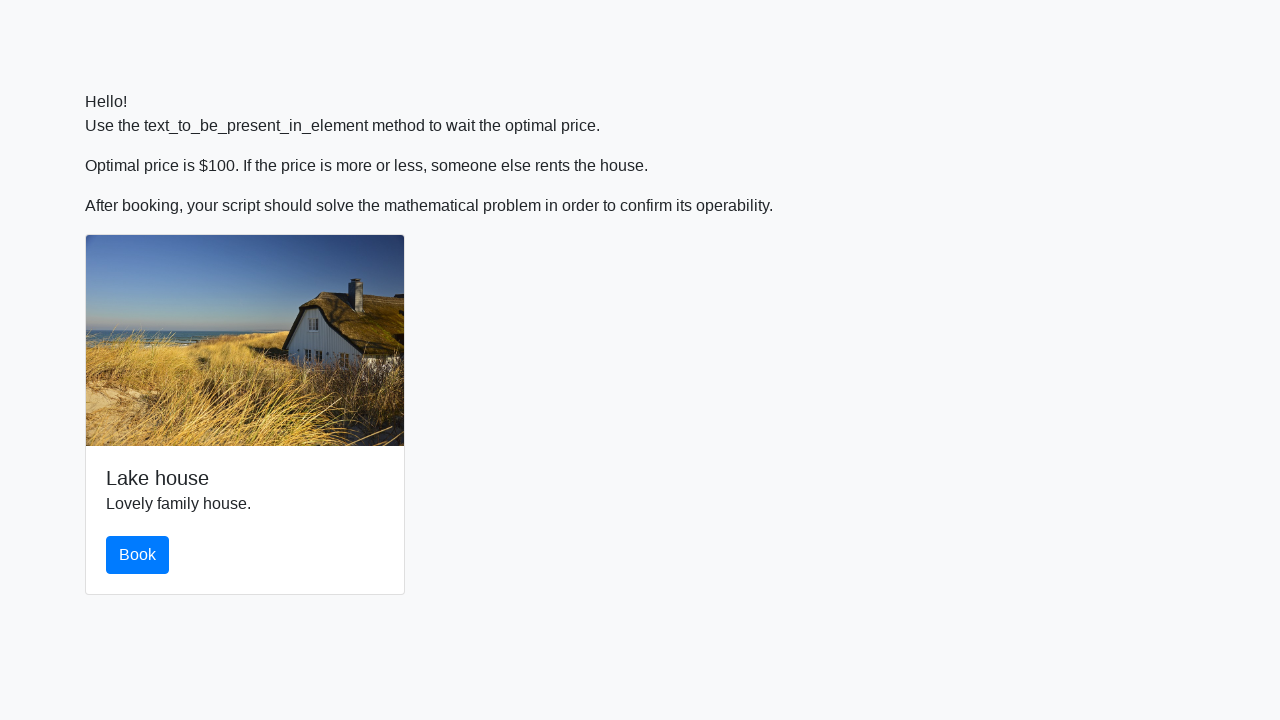

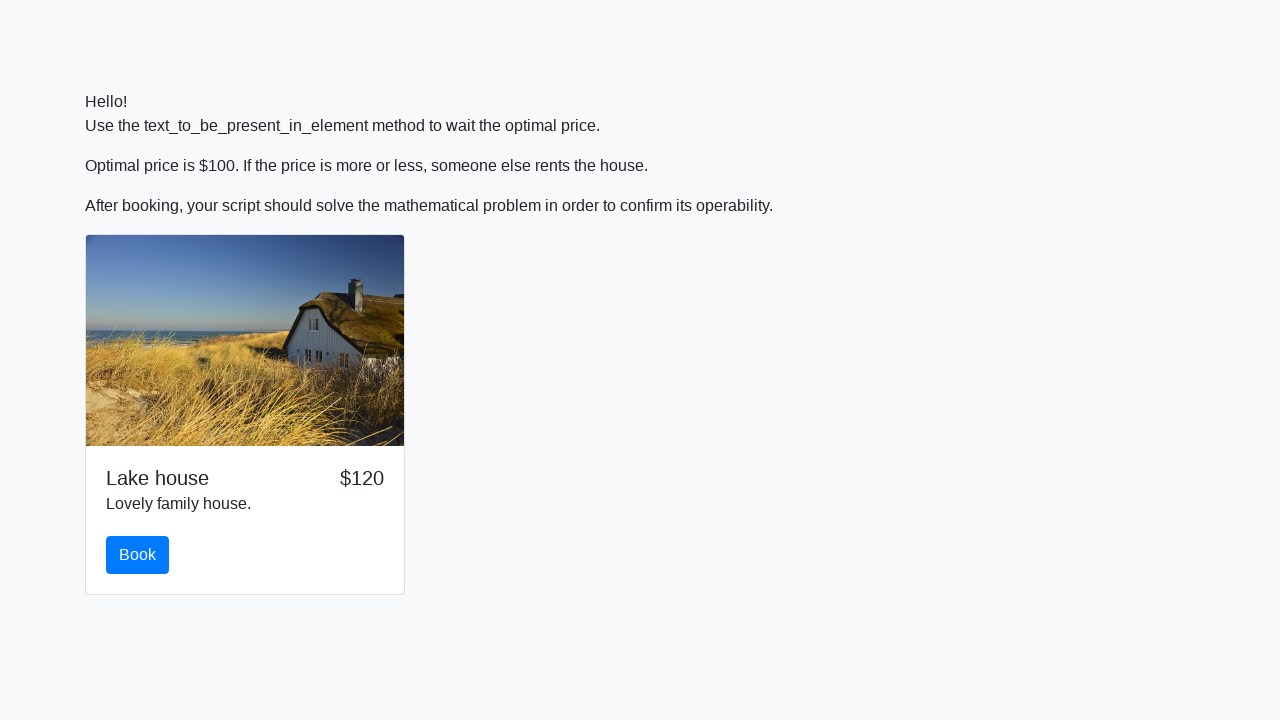